Tests nested frame navigation by clicking on the Nested Frames link and switching to inner frames to access content

Starting URL: https://the-internet.herokuapp.com/

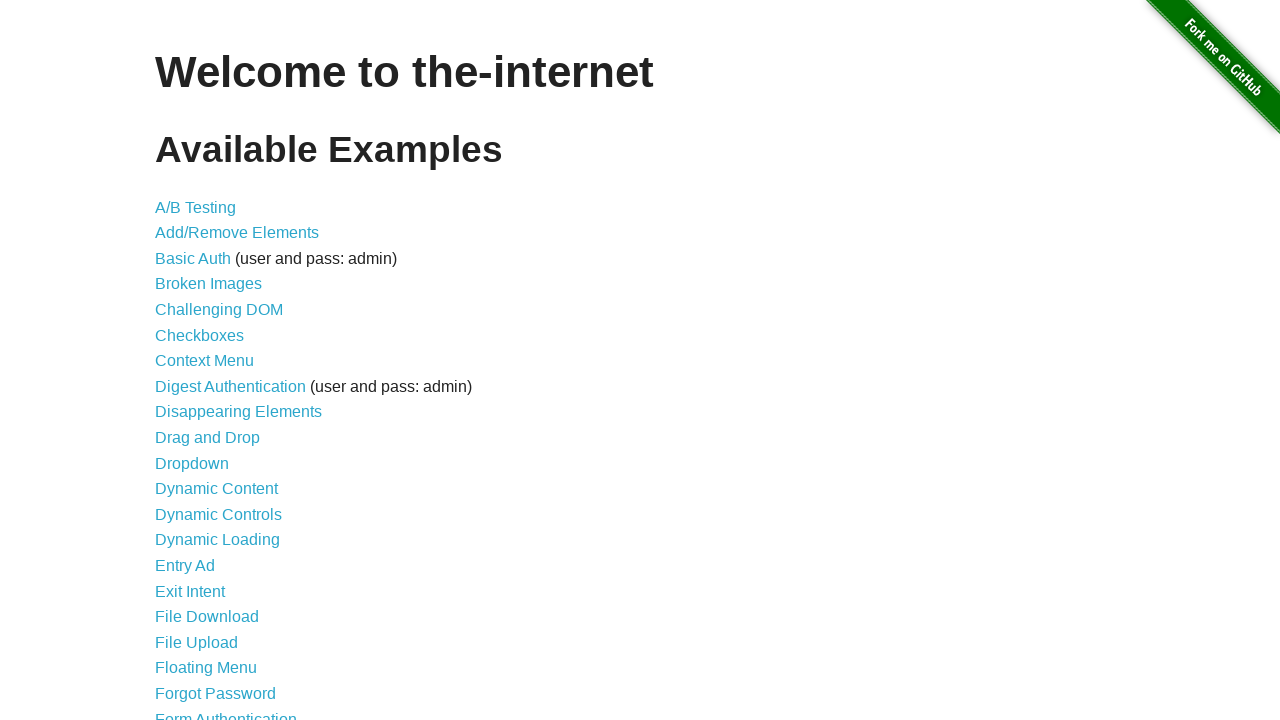

Clicked on Nested Frames link at (210, 395) on xpath=//a[text()='Nested Frames']
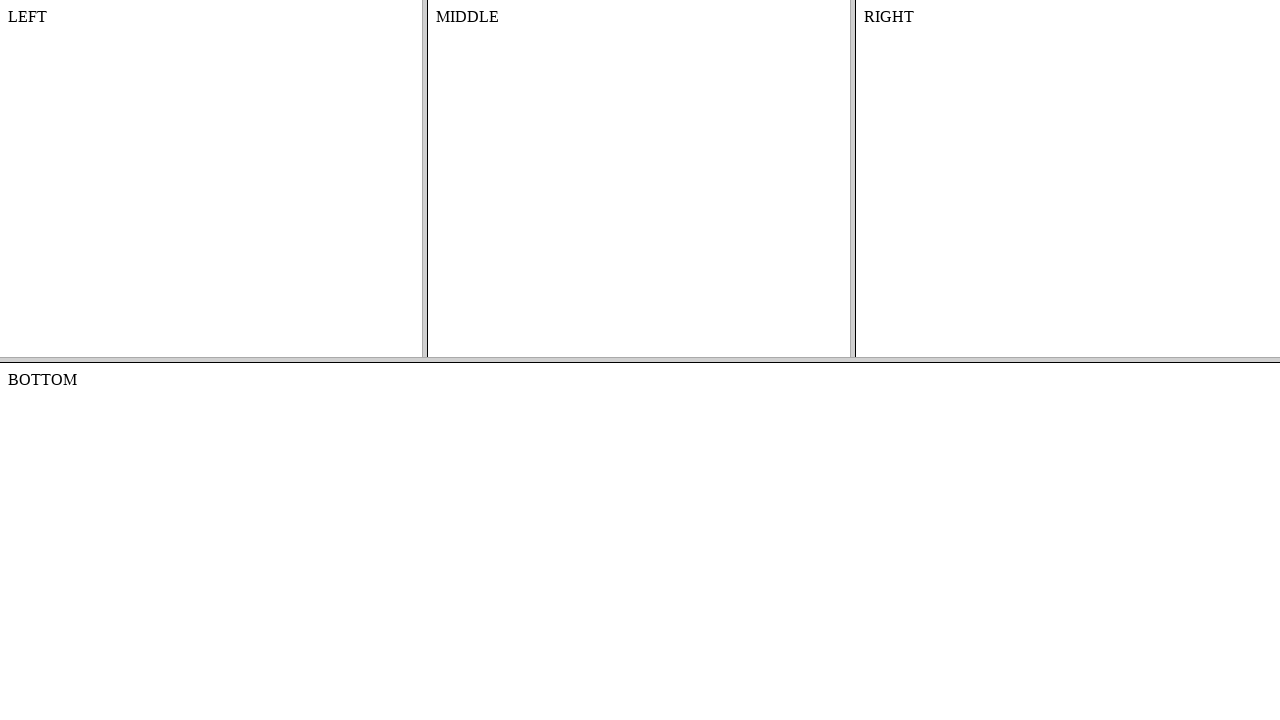

Waited for middle frame content to load
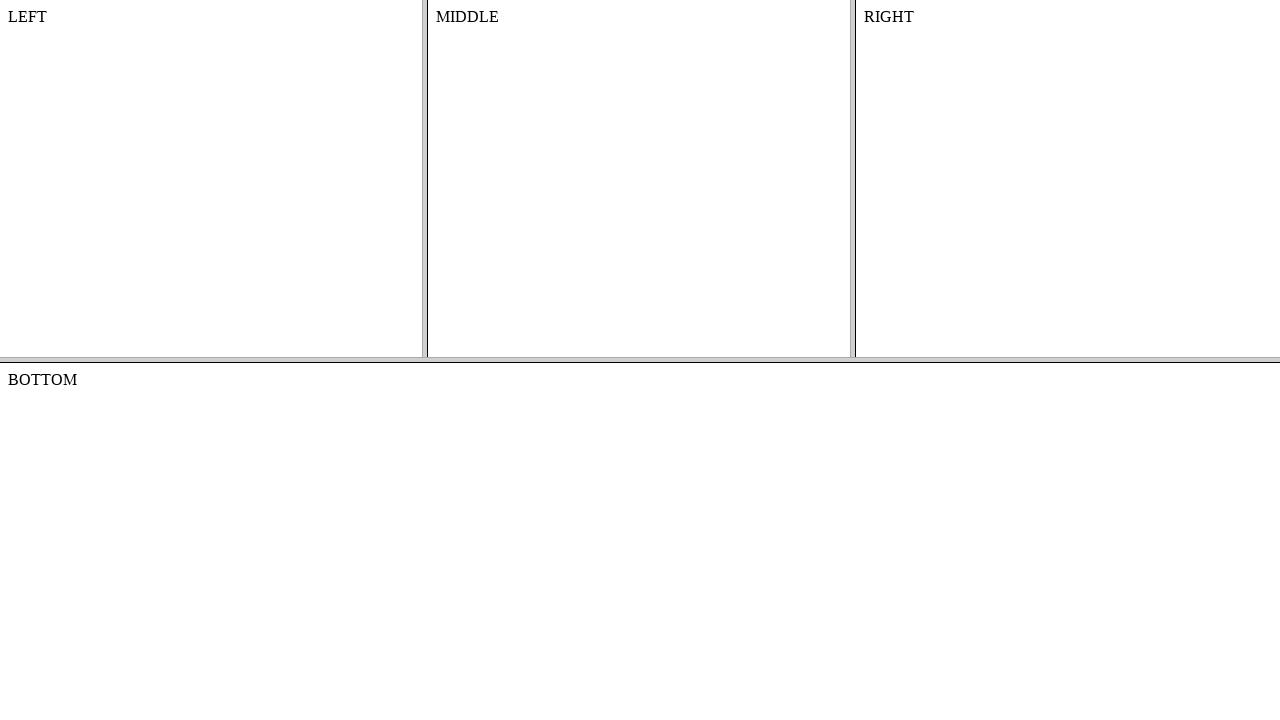

Retrieved text from middle frame: MIDDLE
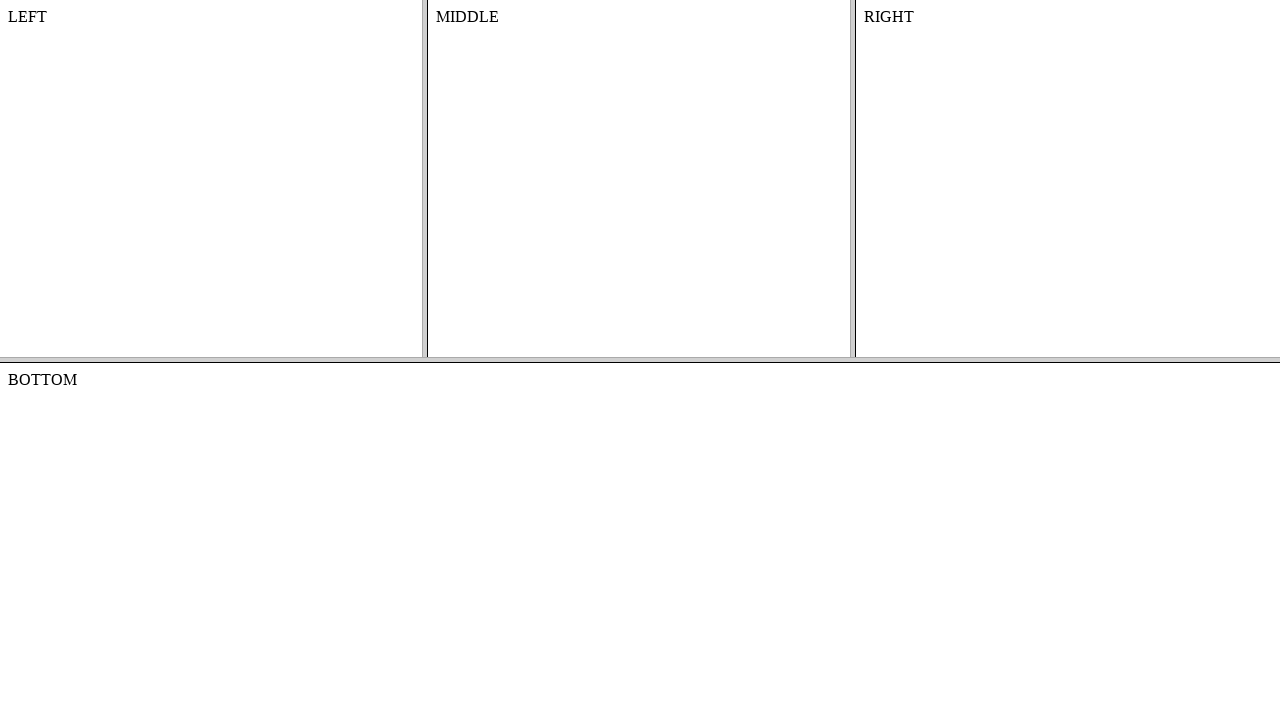

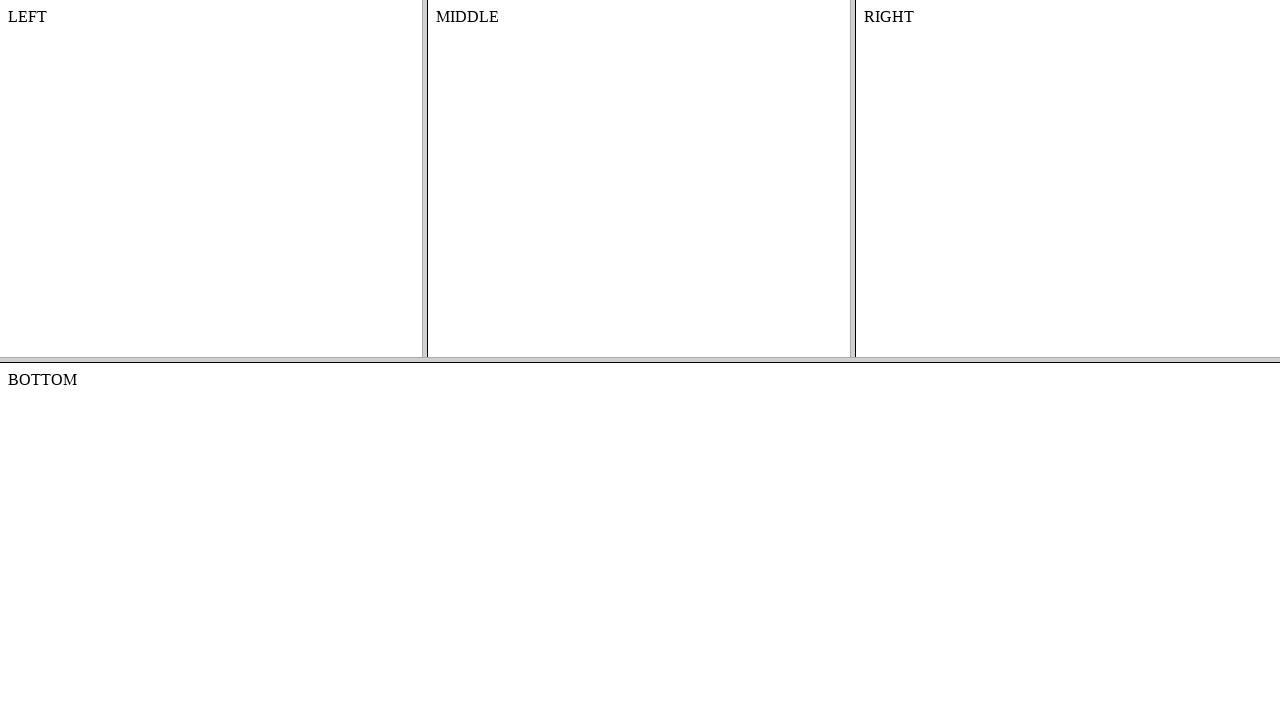